Opens the cooltesters.com website. The script only navigates to the page without performing any additional actions.

Starting URL: https://www.cooltesters.com/

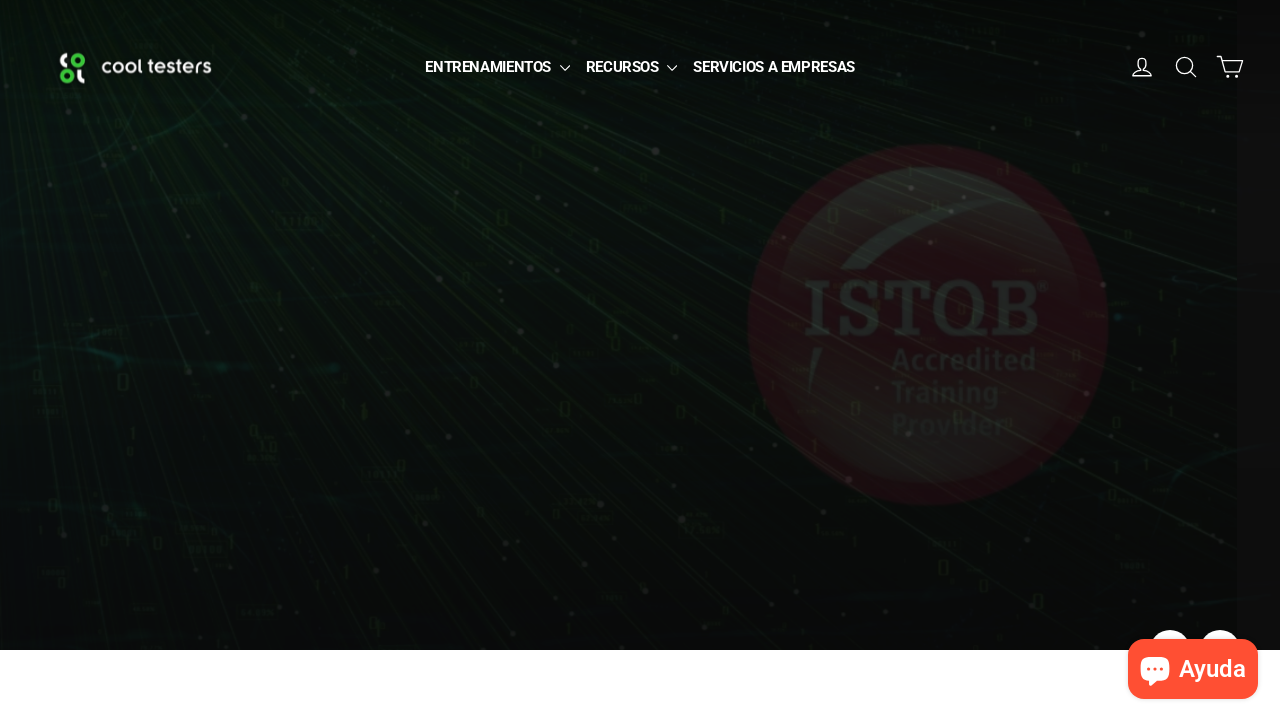

Navigated to cooltesters.com and waited for DOM to load
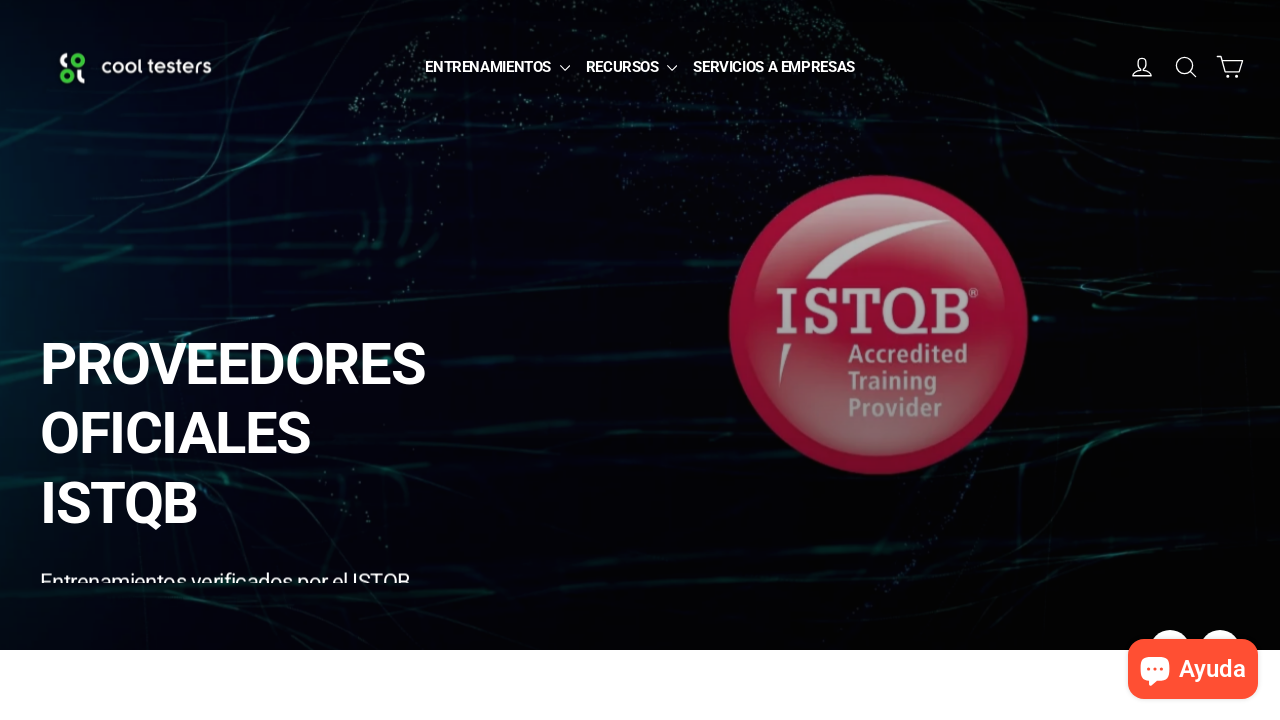

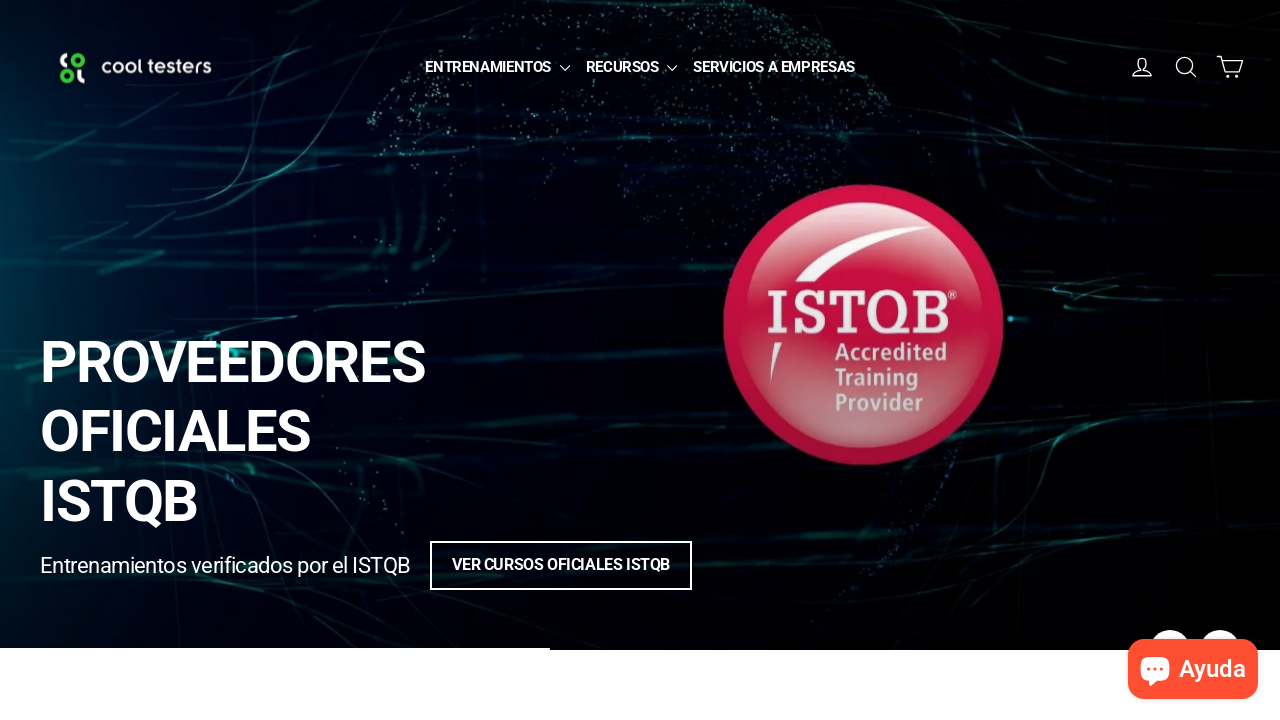